Tests dropdown select element functionality by selecting options using different methods including send_keys, select by value, index, and visible text

Starting URL: https://institutoweb.com.ar/test/test2/select.html

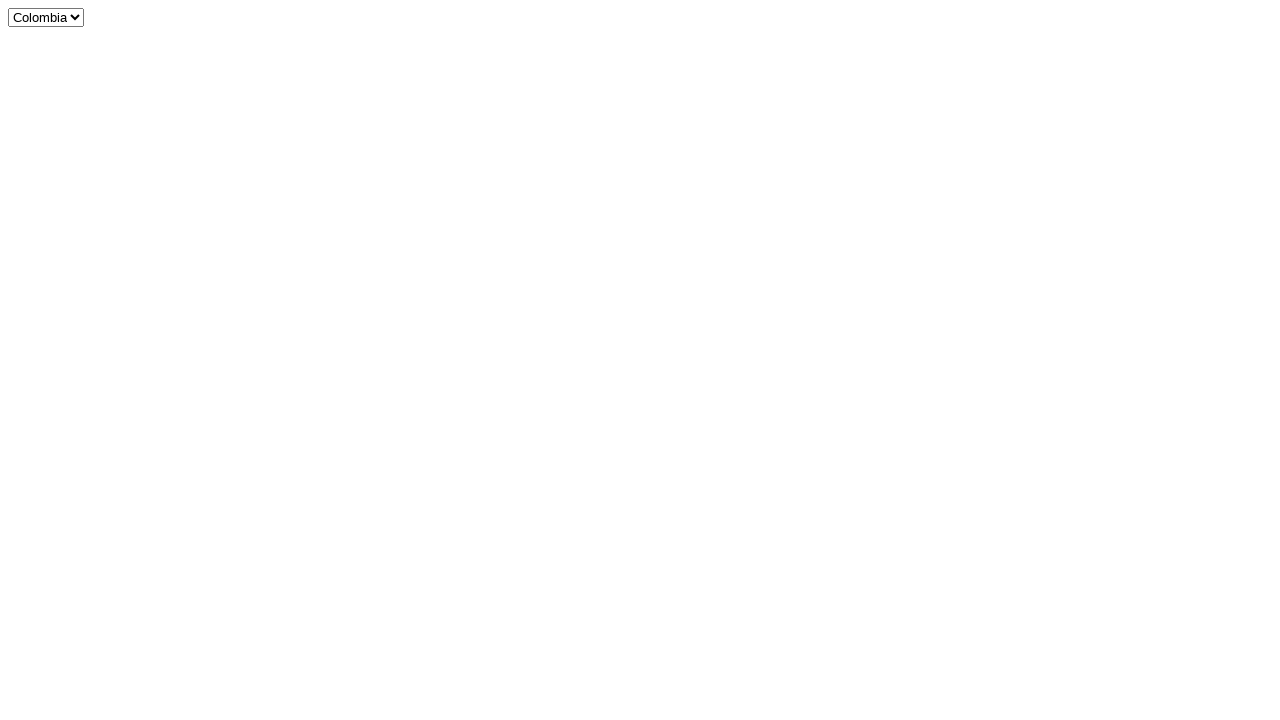

Located select element with name 'selector'
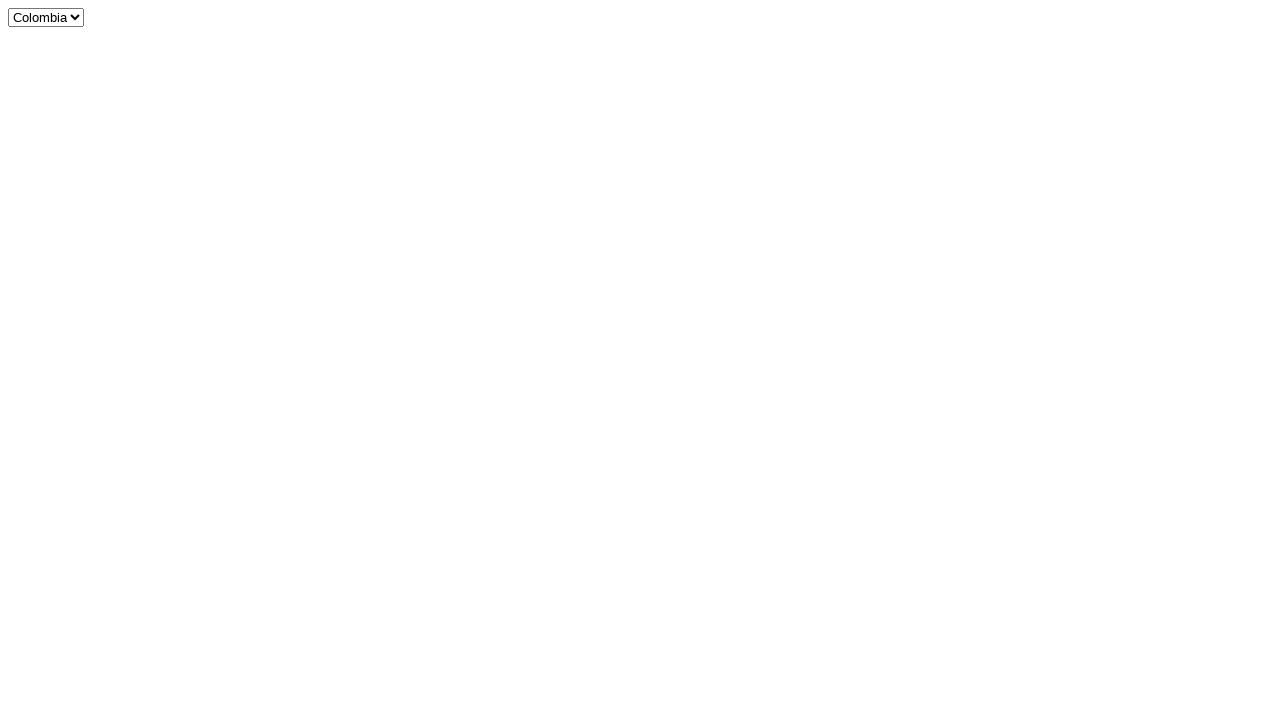

Typed 'España' into select element on select[name='selector']
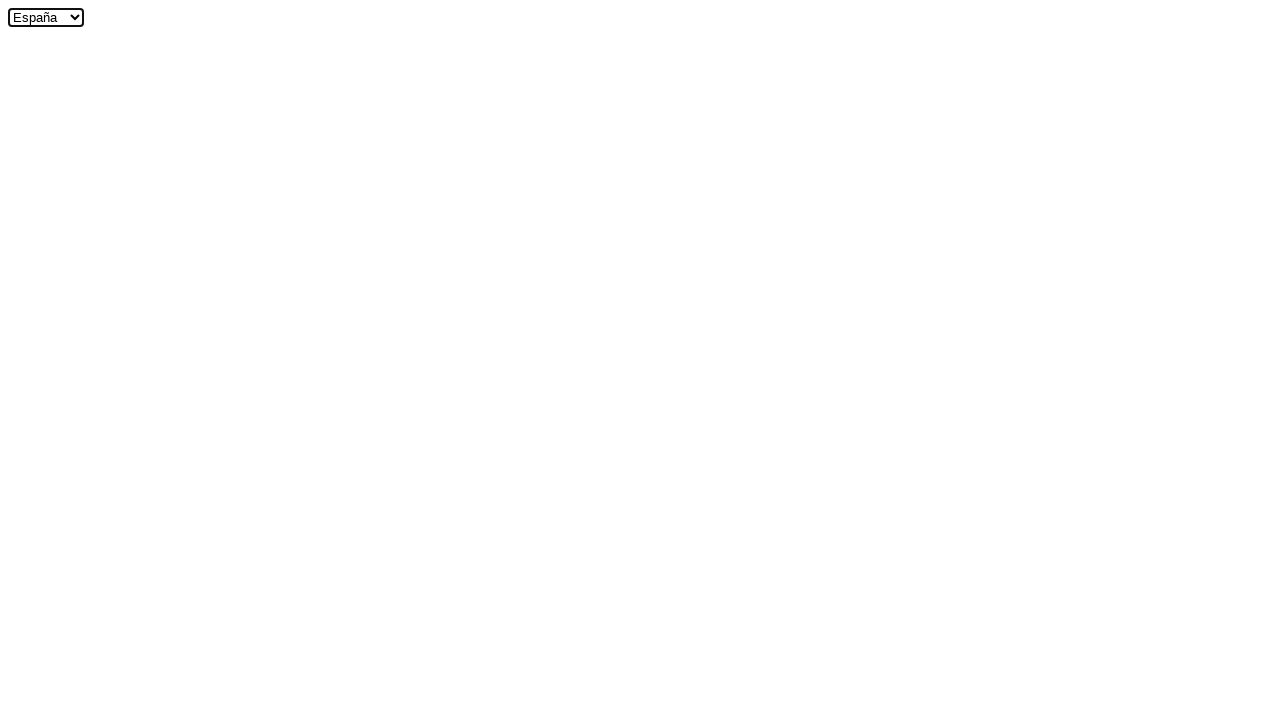

Waited 1000ms after typing 'España'
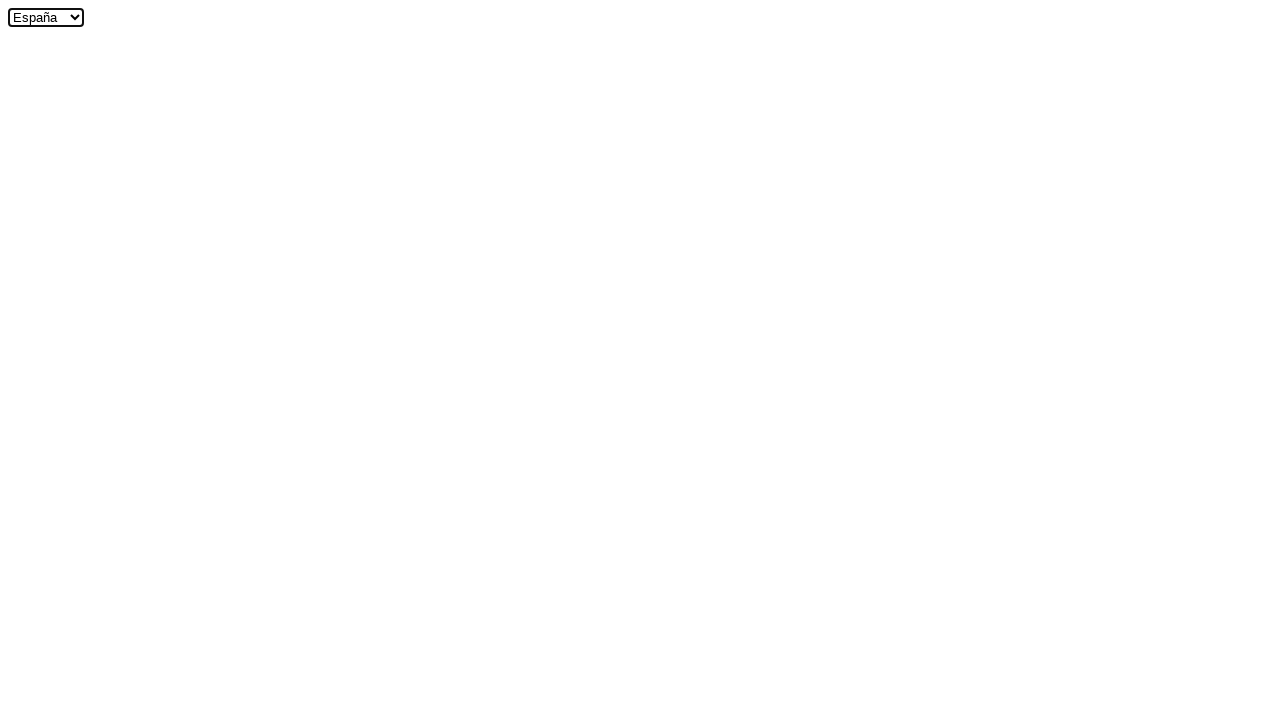

Typed 'Canada' into select element on select[name='selector']
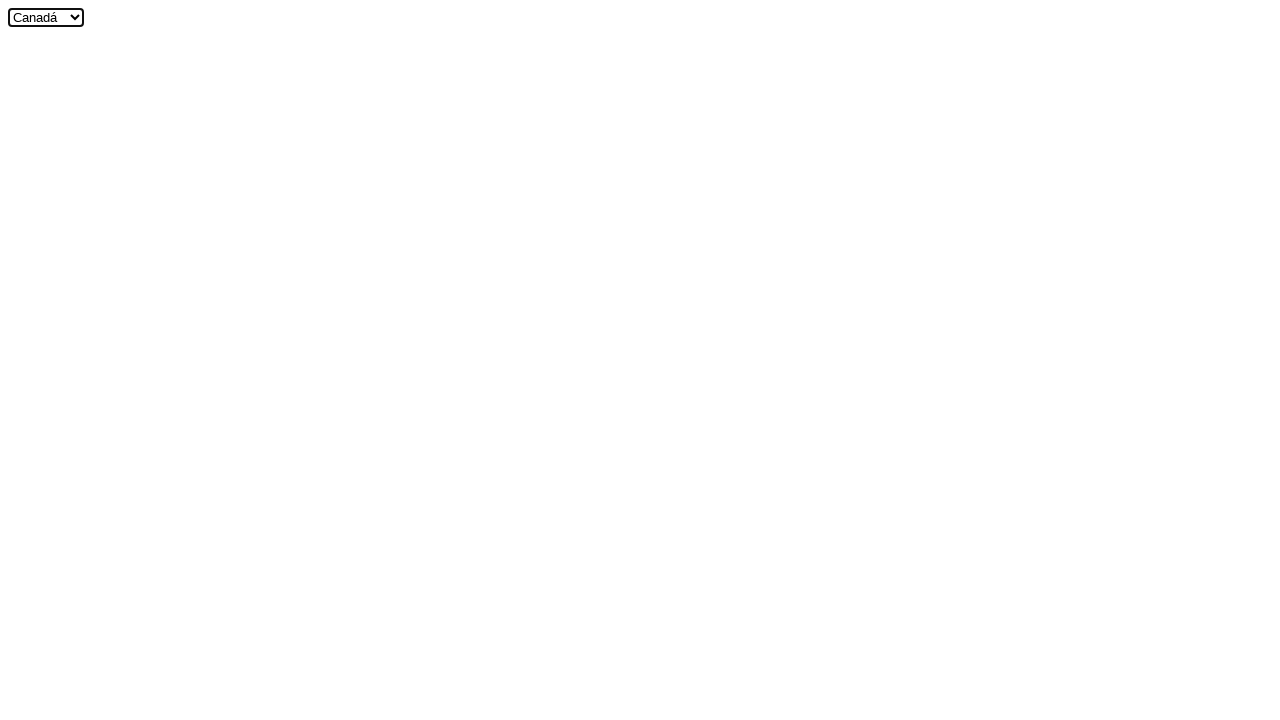

Waited 1000ms after typing 'Canada'
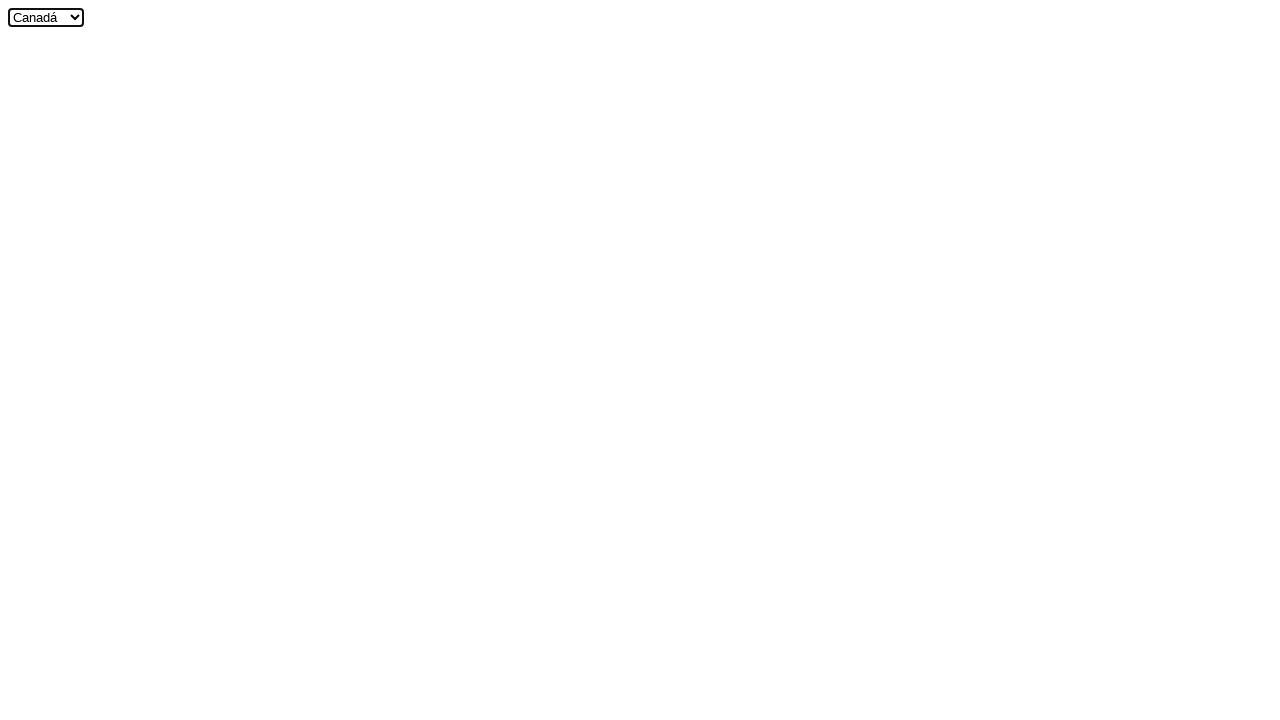

Typed 'Colombia' into select element on select[name='selector']
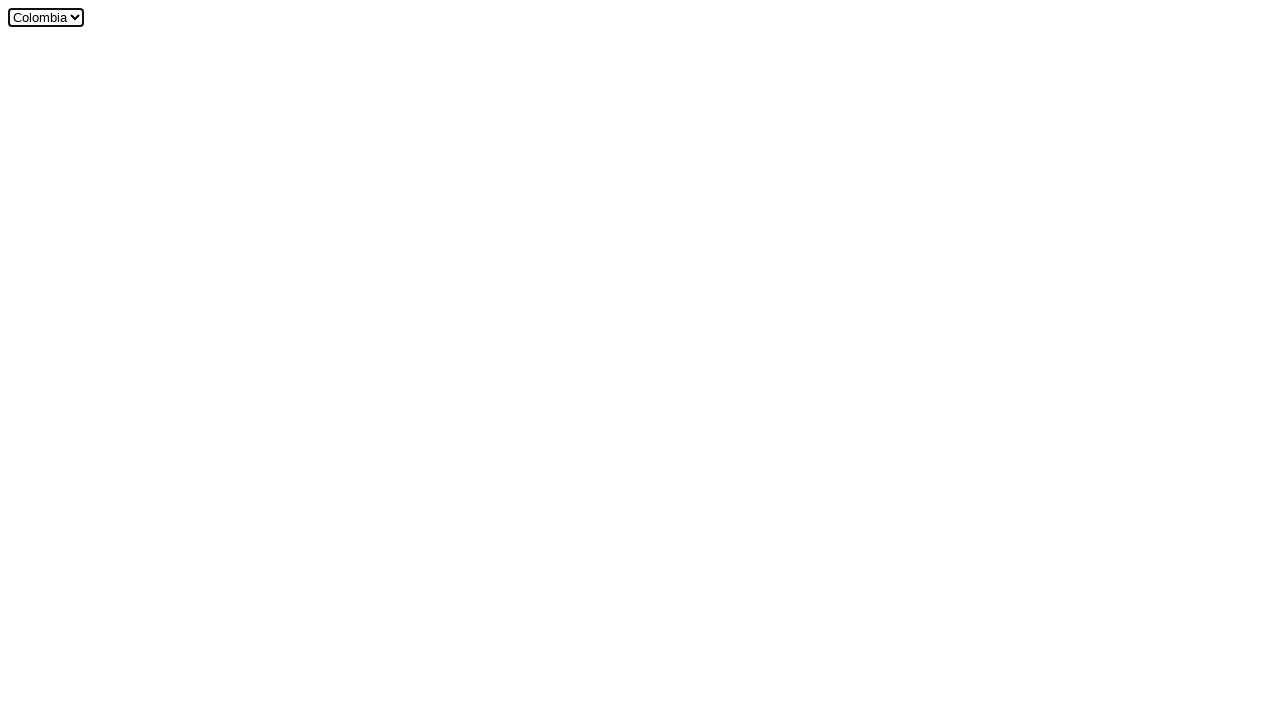

Waited 2000ms after typing 'Colombia'
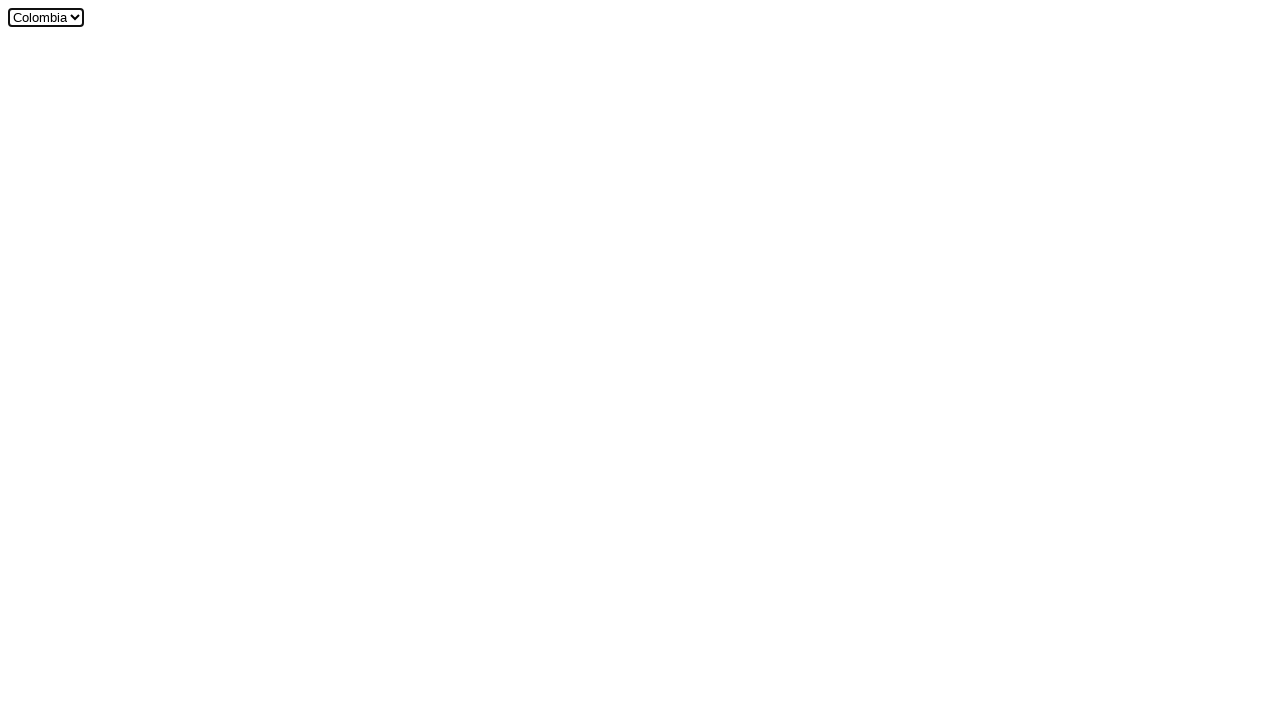

Selected option by value 'value2' on select[name='selector']
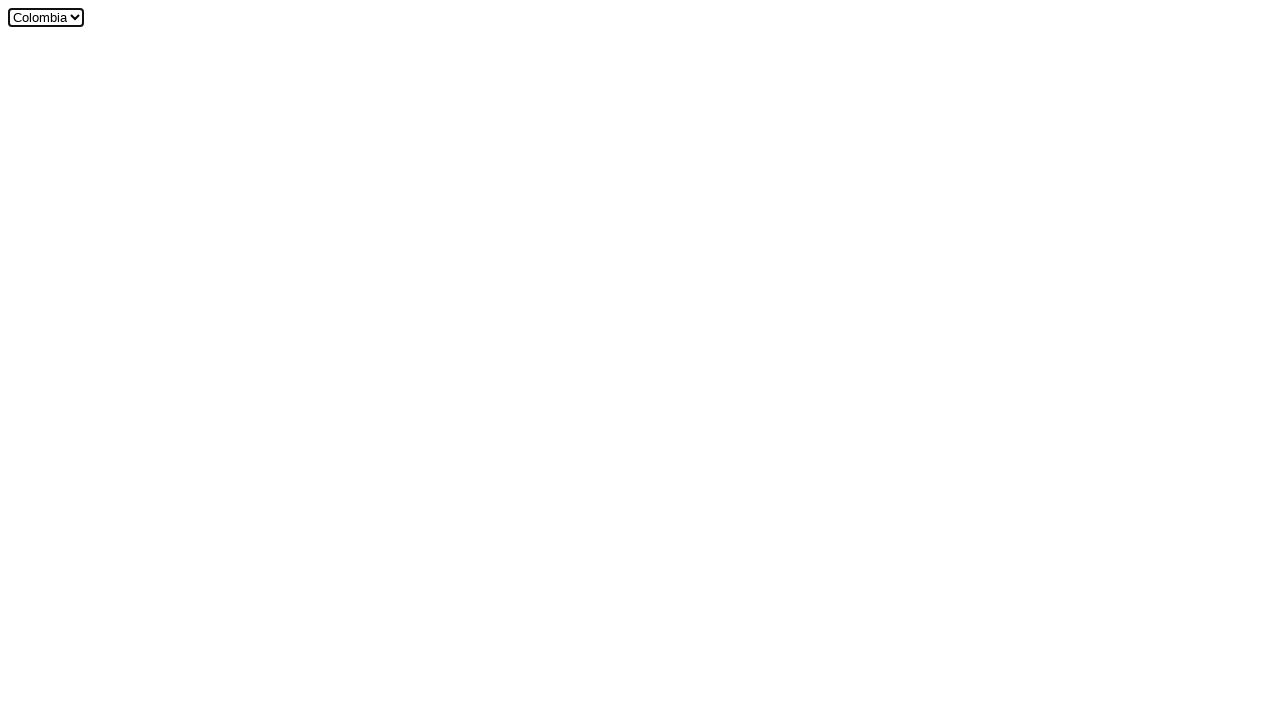

Waited 1000ms after selecting by value
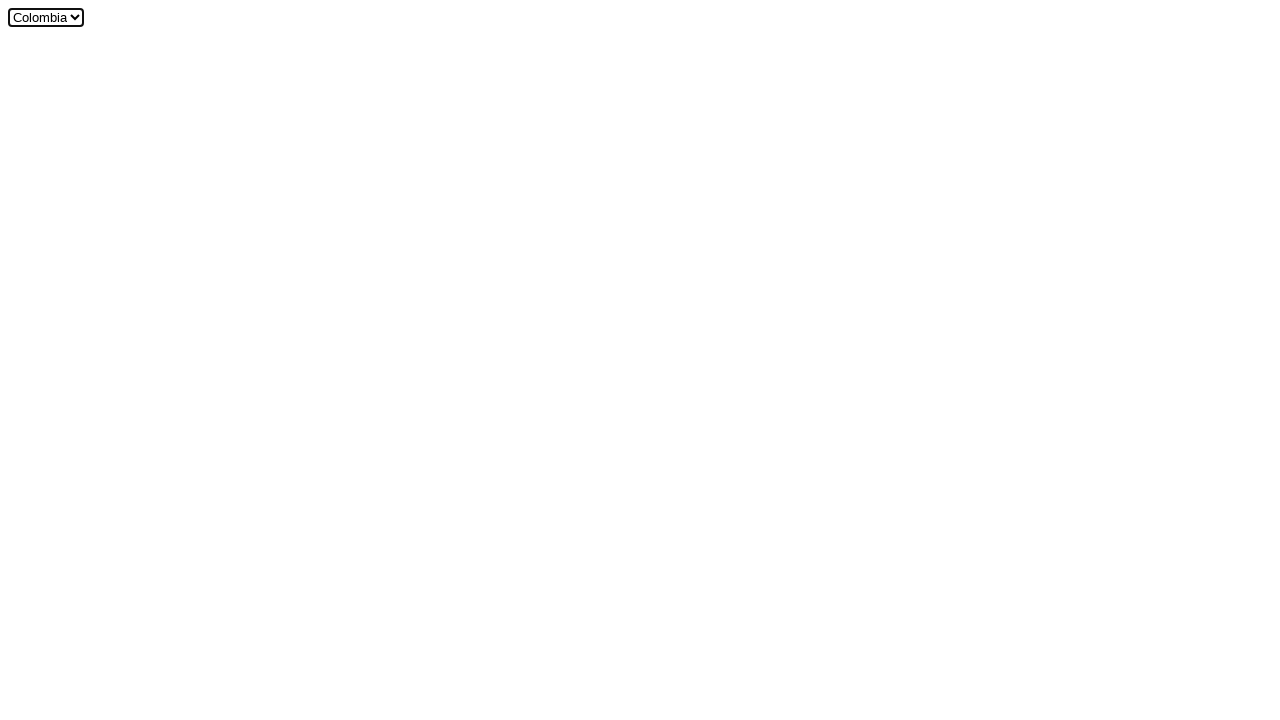

Selected option by index 0 on select[name='selector']
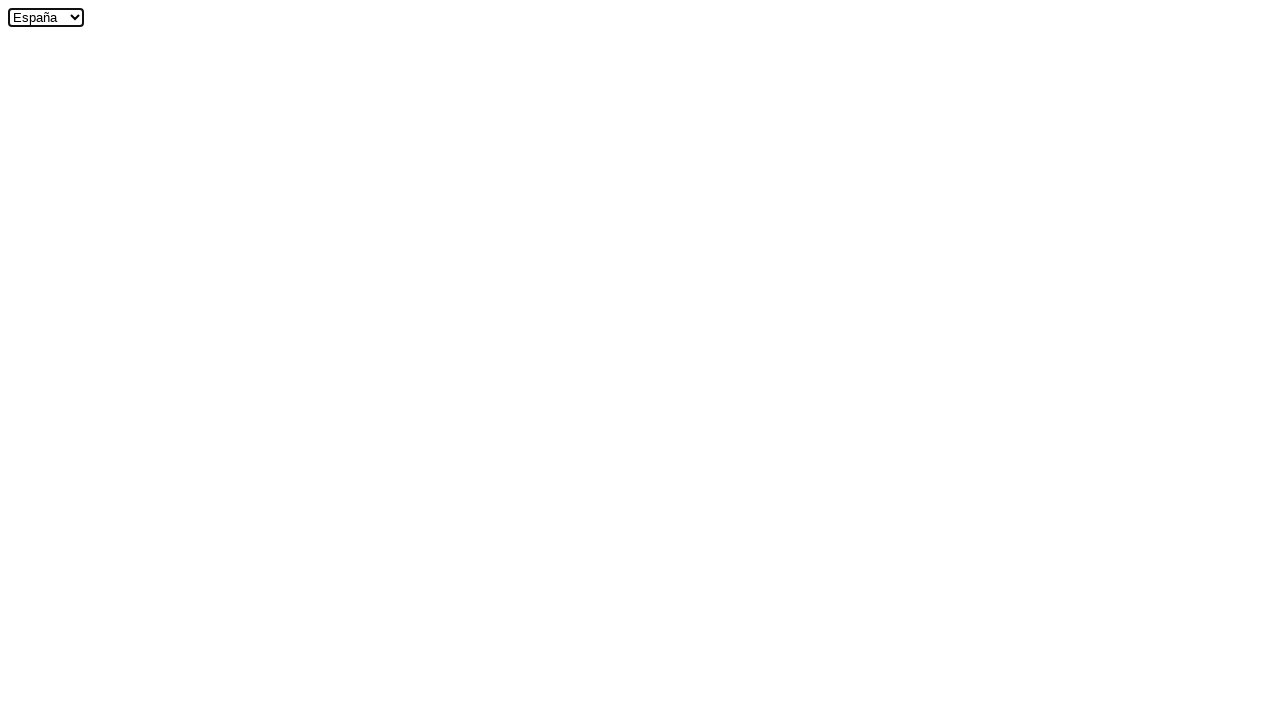

Waited 1000ms after selecting by index 0
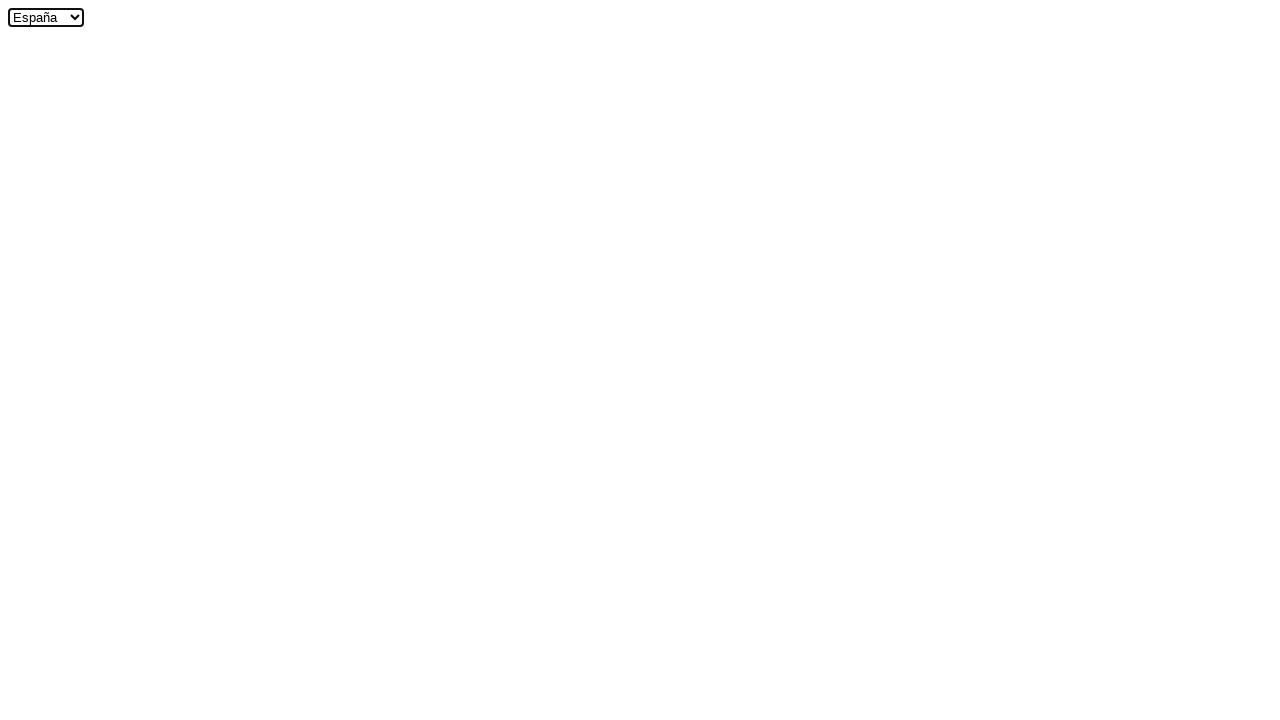

Selected option by visible text 'Colombia' on select[name='selector']
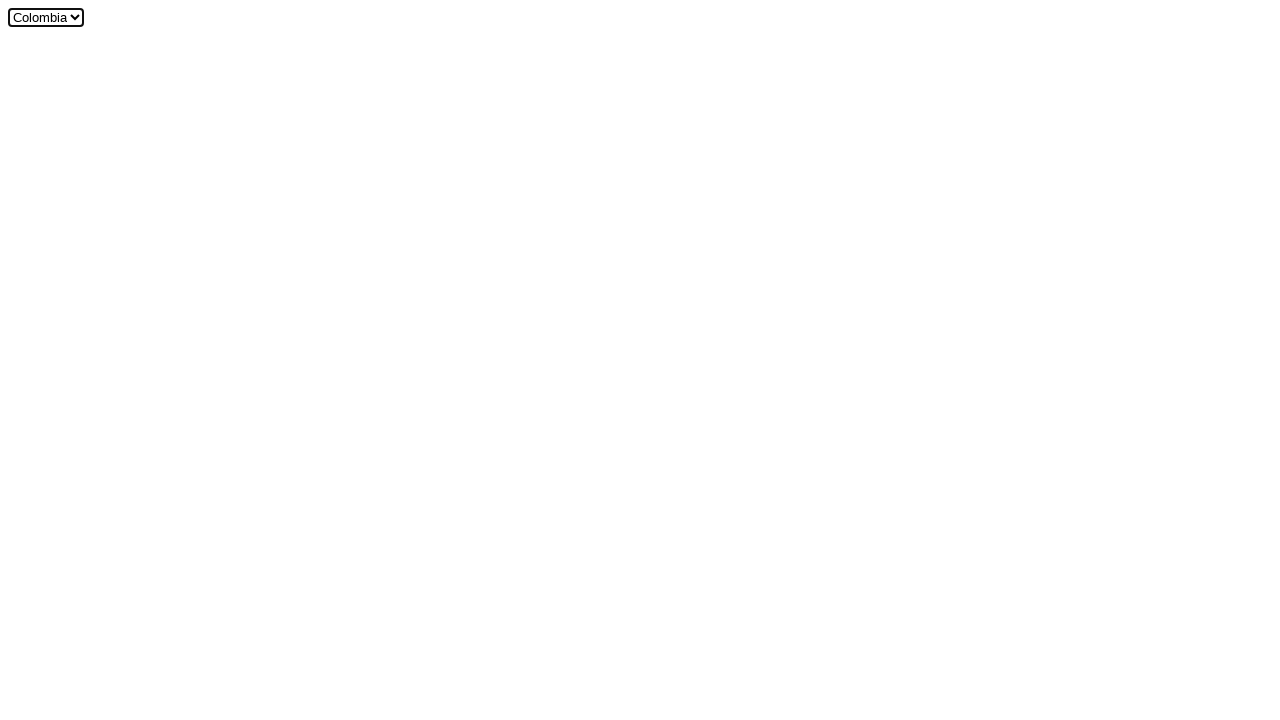

Waited 1000ms after selecting by visible text
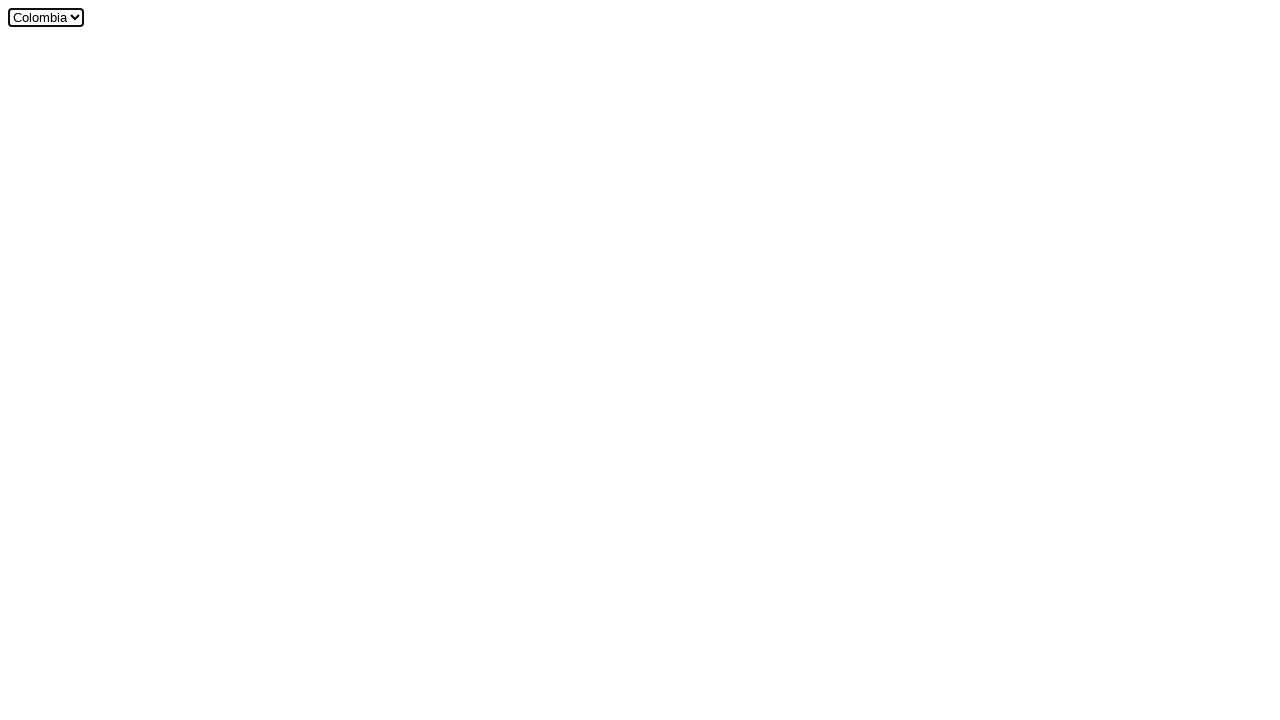

Selected option by index 2 on select[name='selector']
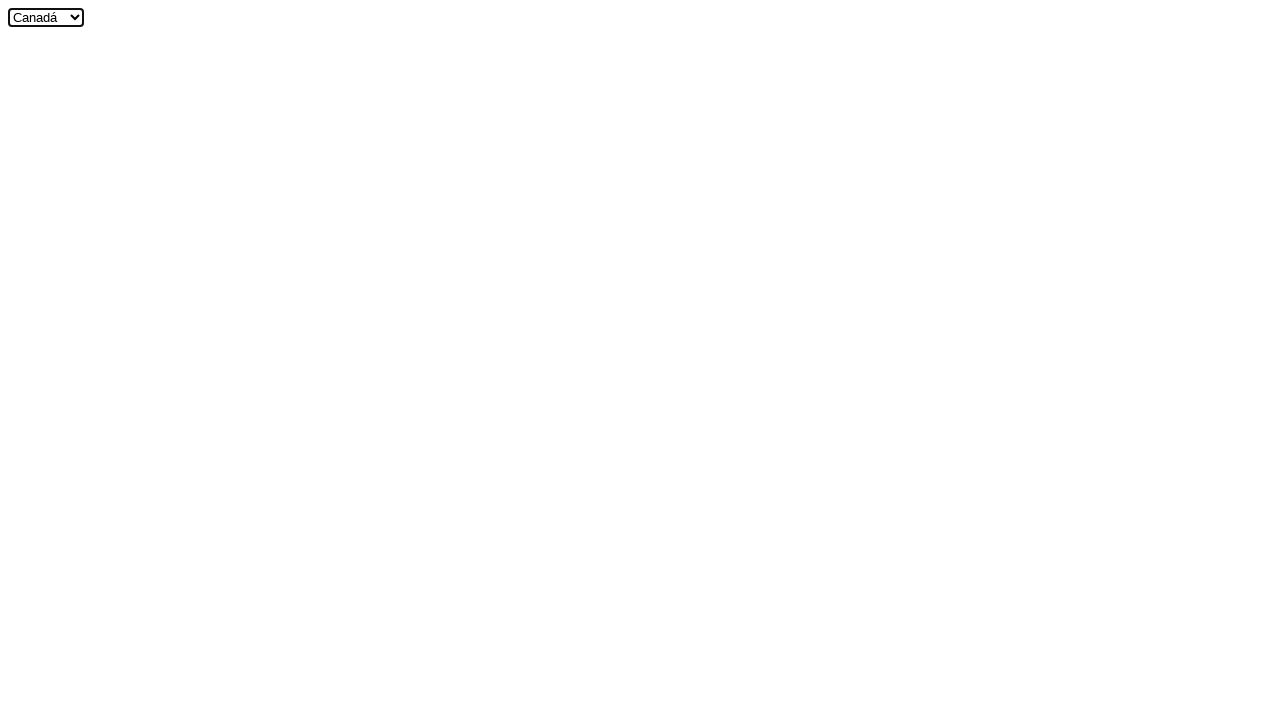

Waited 1000ms after selecting by index 2
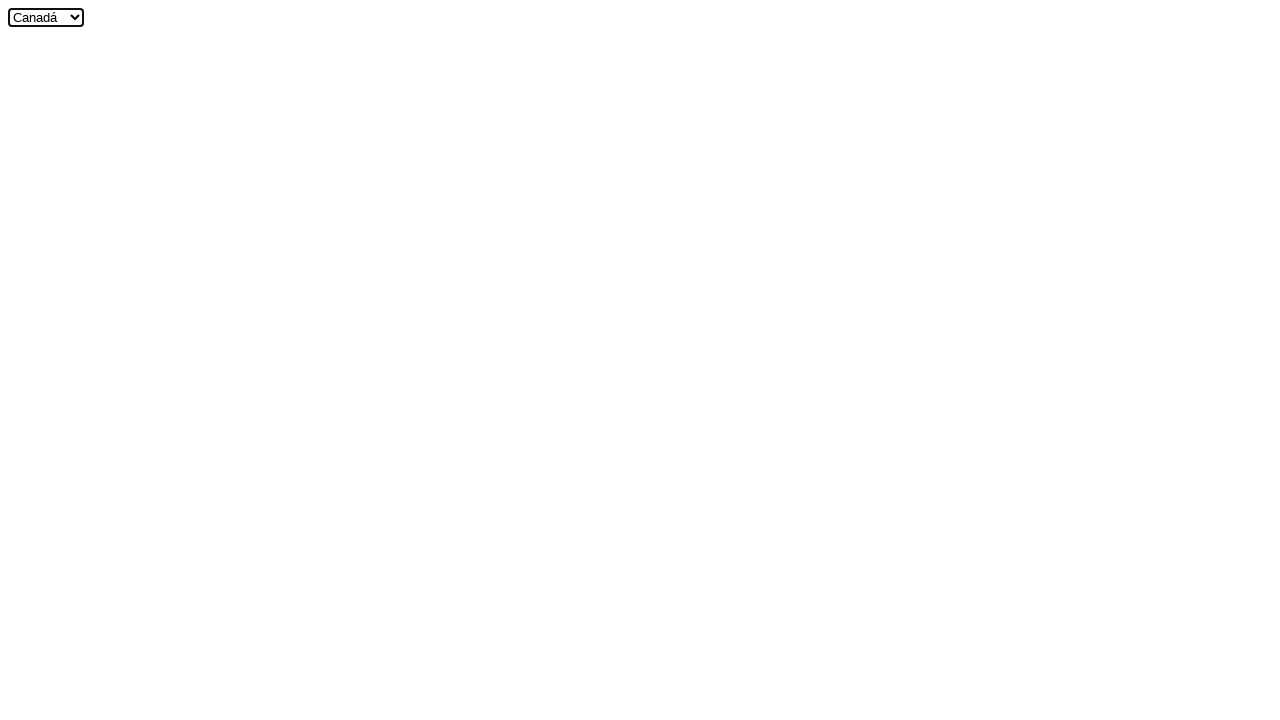

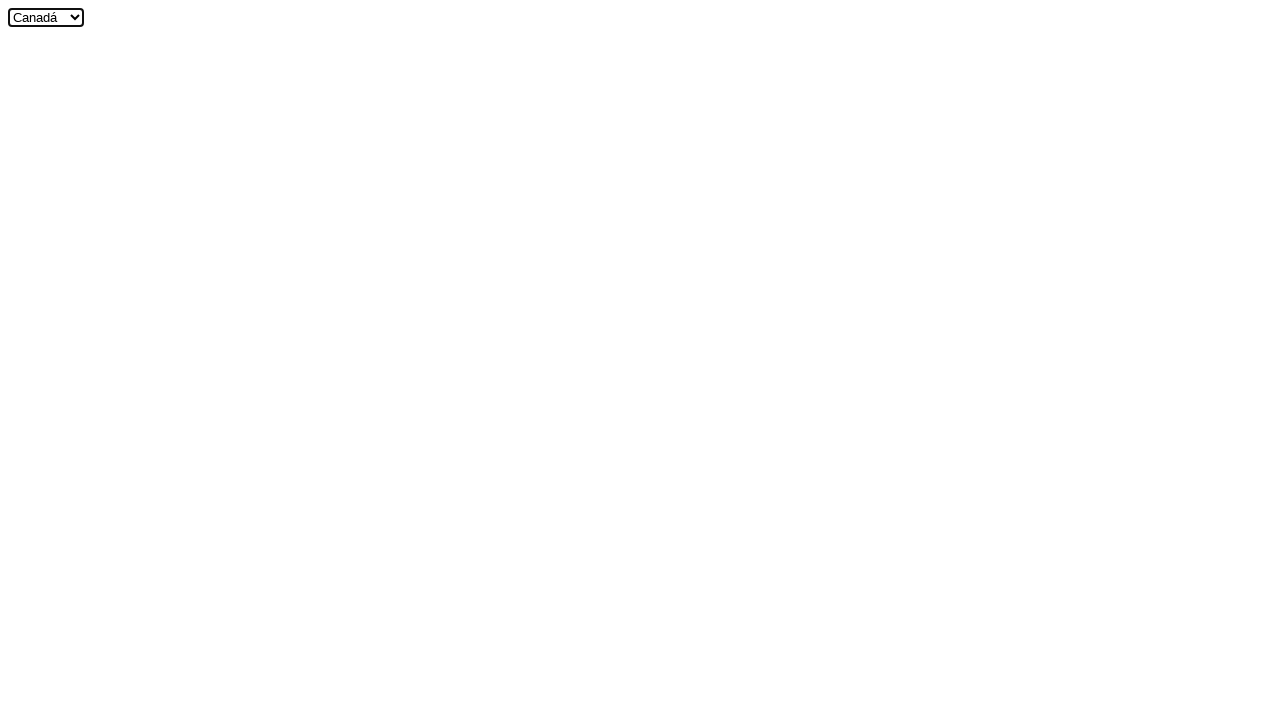